Tests file download functionality by clicking on a download link for LambdaTest.txt file

Starting URL: https://the-internet.herokuapp.com/download

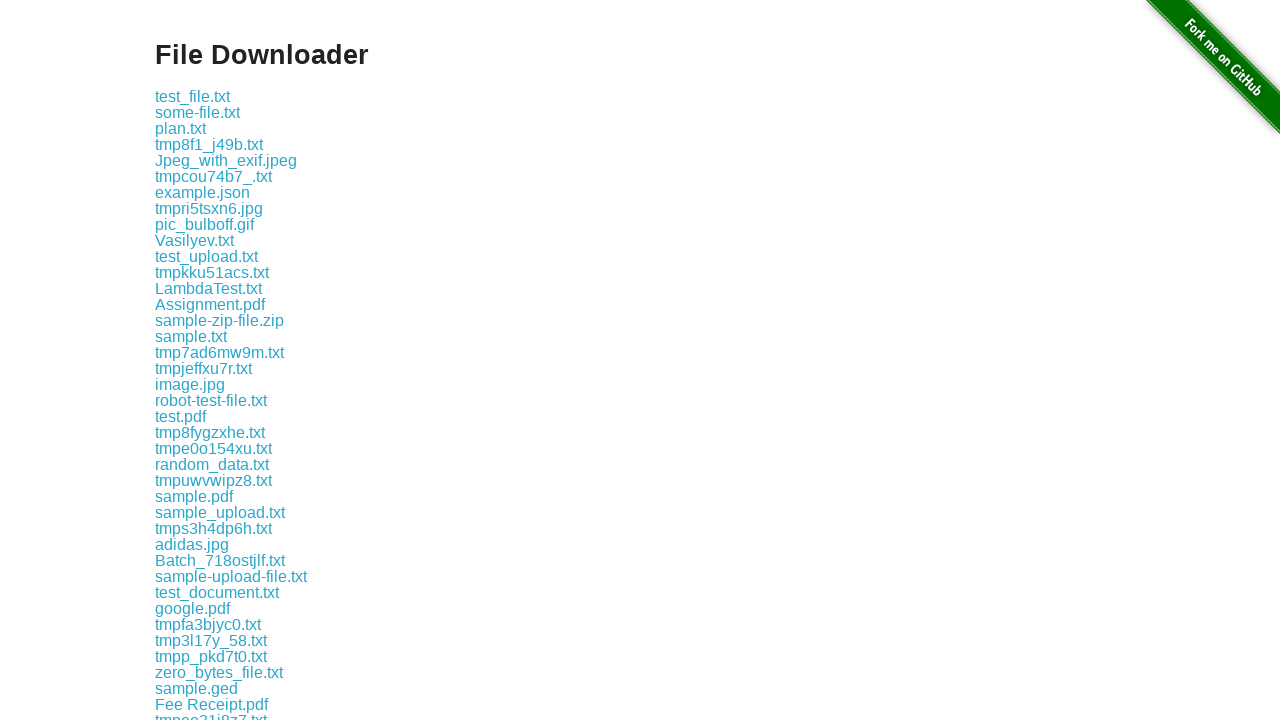

Clicked on LambdaTest.txt download link at (208, 288) on text='LambdaTest.txt'
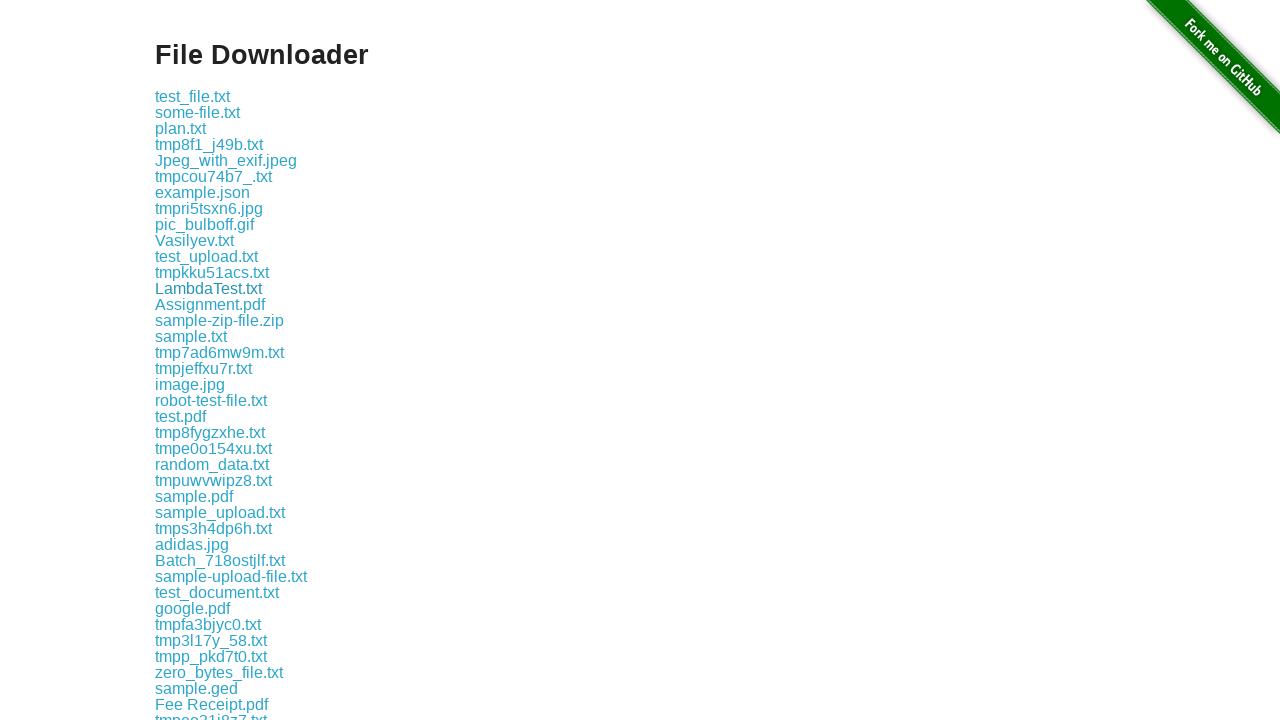

Waited 2 seconds for download to start
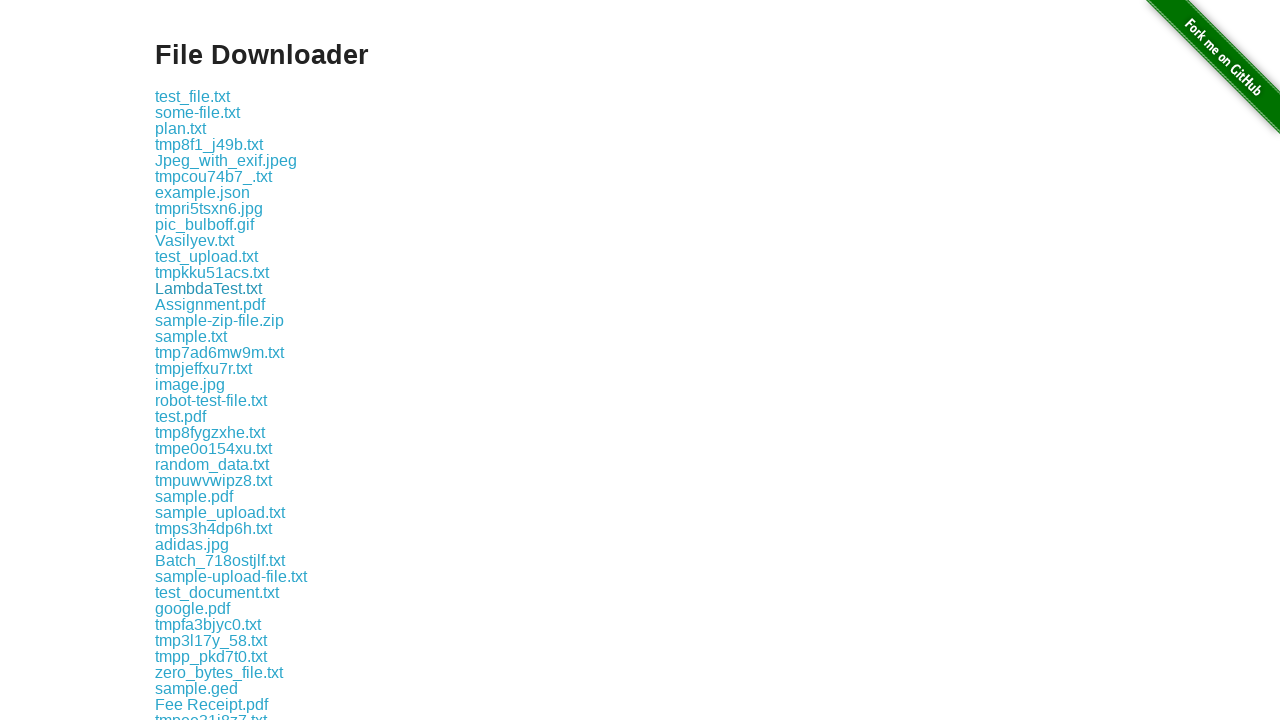

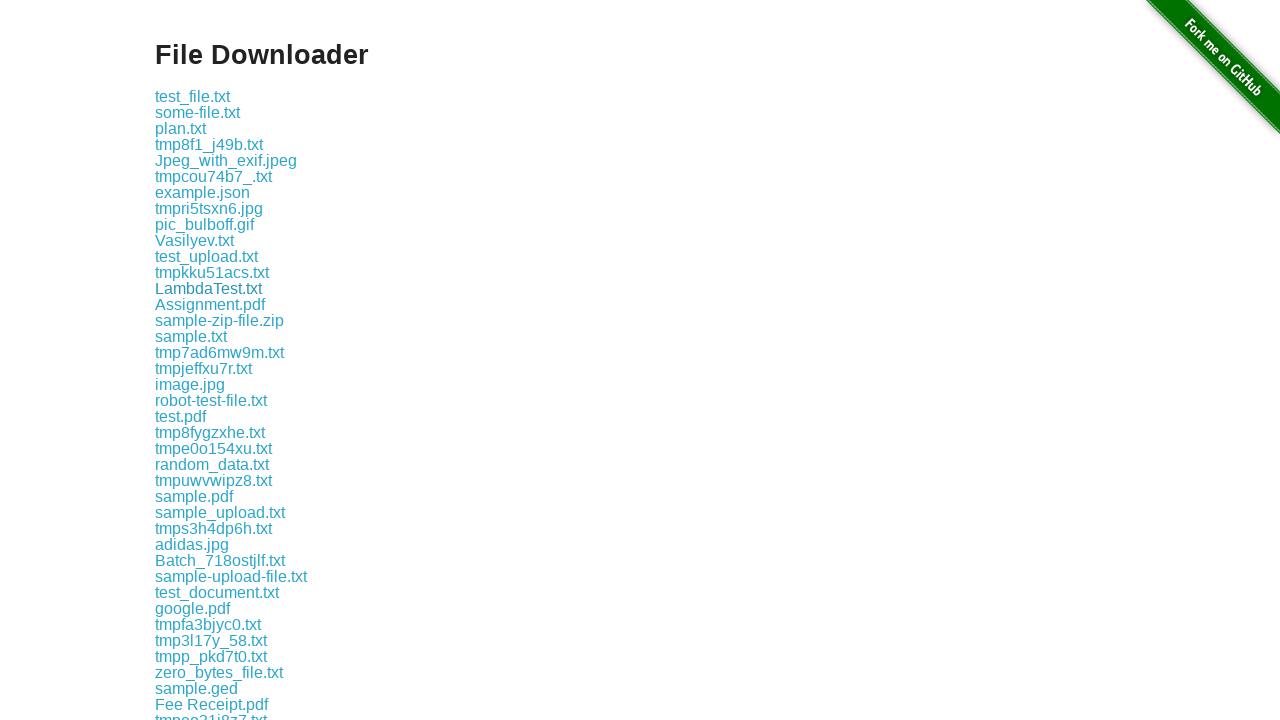